Tests hover functionality by moving the mouse over a figure element to trigger hover effects

Starting URL: https://the-internet.herokuapp.com/hovers

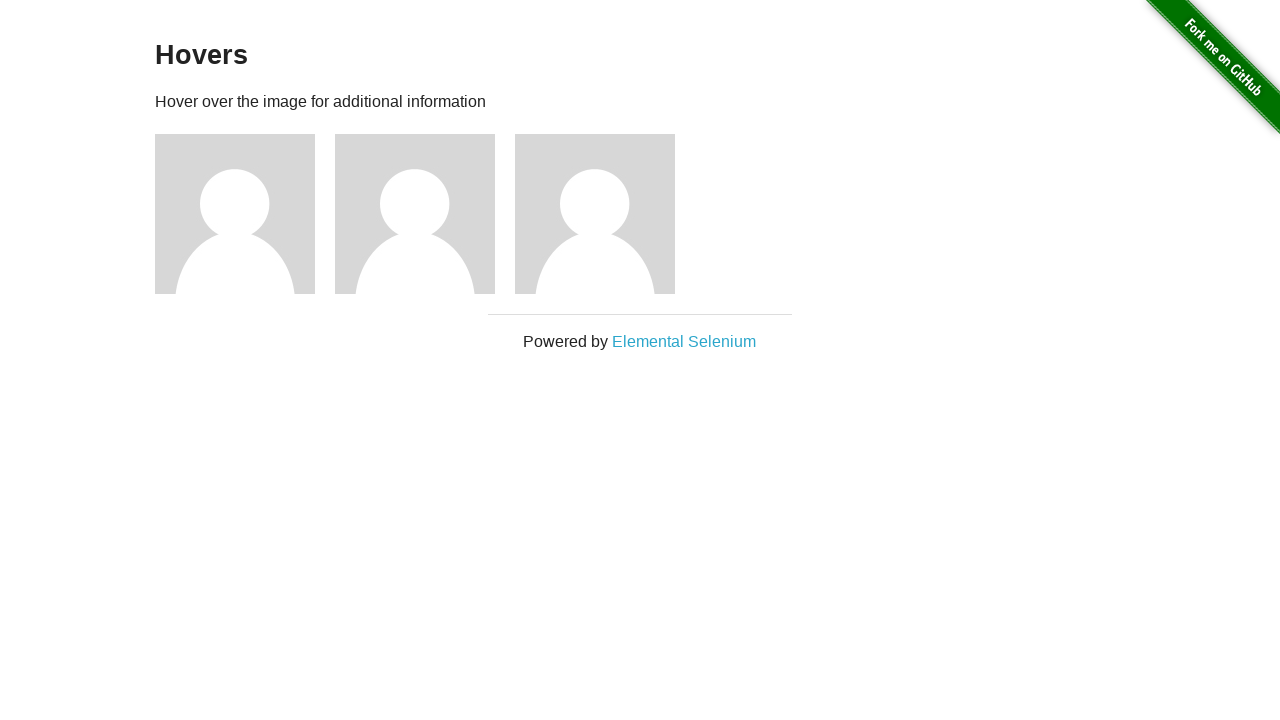

Hovered over the first figure element to trigger hover effects at (245, 214) on .figure
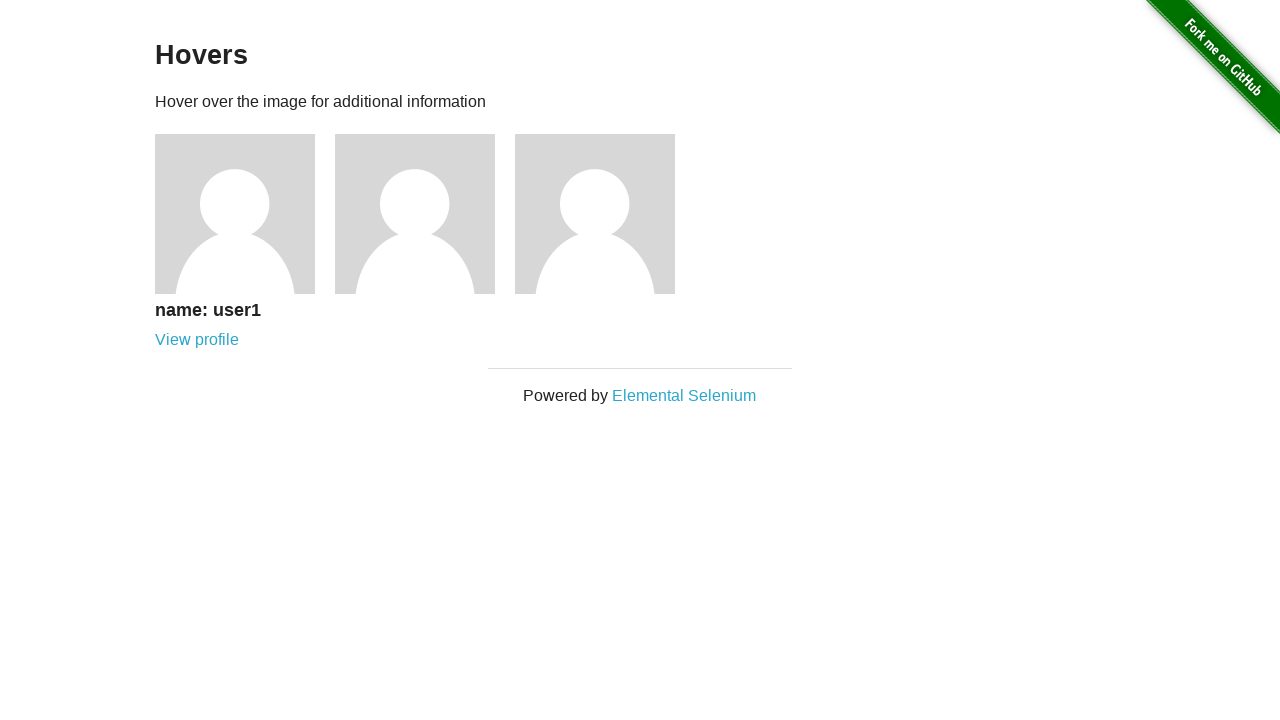

Hover content appeared with figcaption h5 element
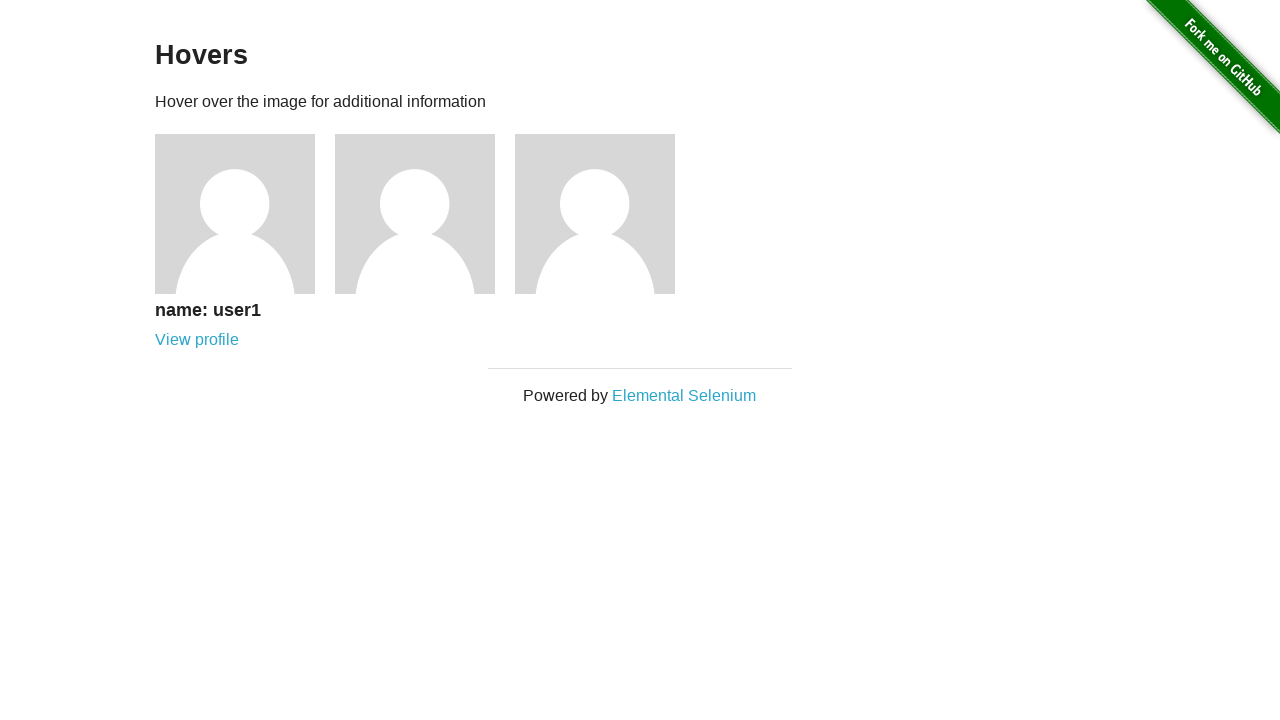

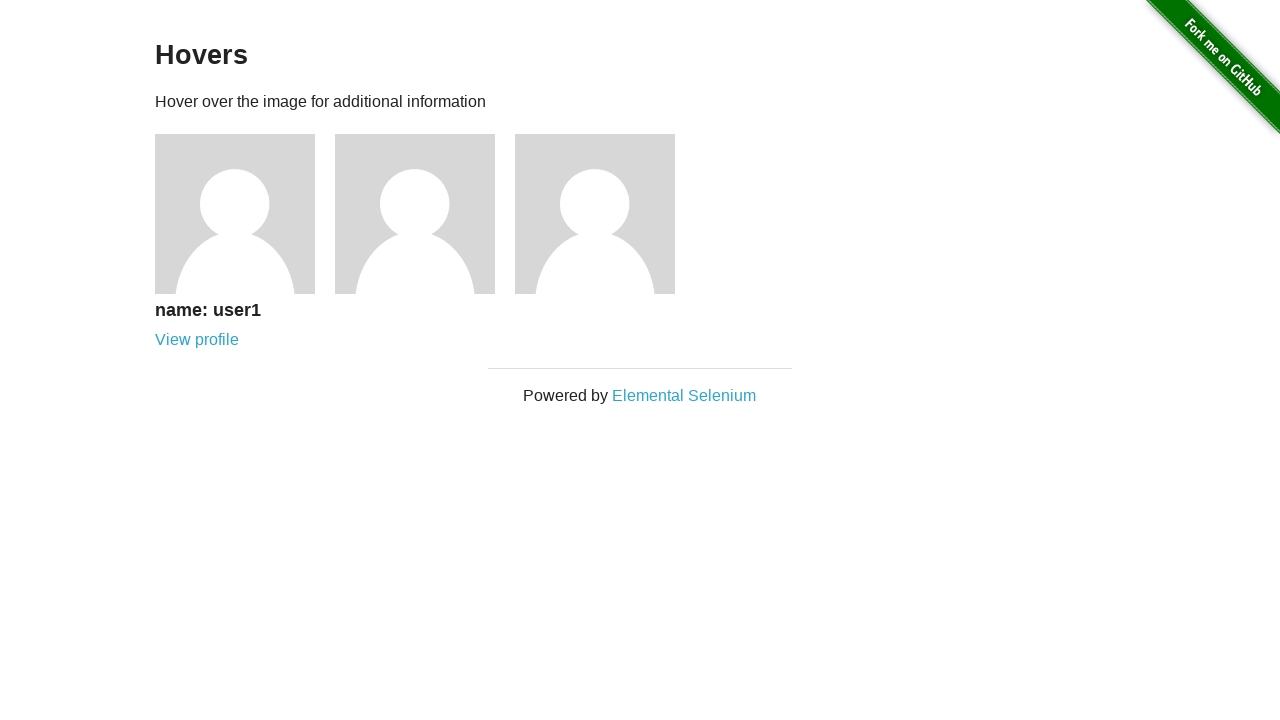